Tests autocomplete suggestion functionality by typing partial text and selecting India from the dropdown suggestions

Starting URL: https://www.rahulshettyacademy.com/AutomationPractice/

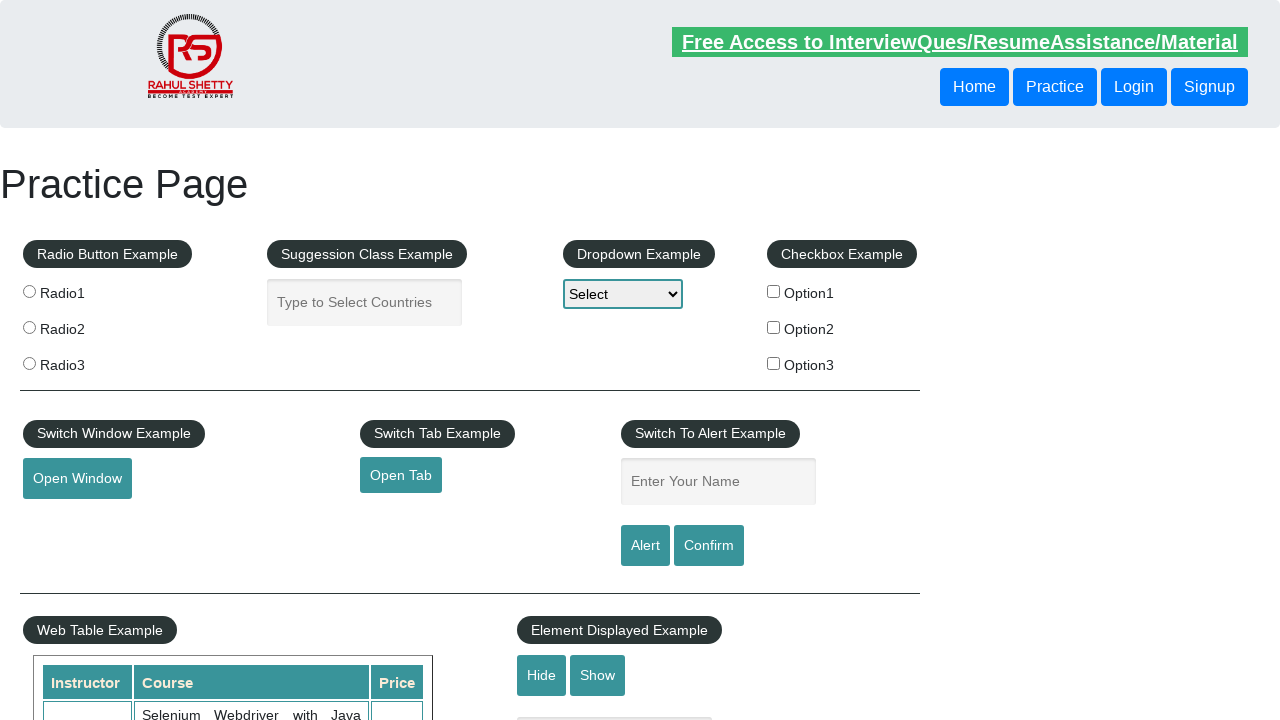

Navigated to AutomationPractice page
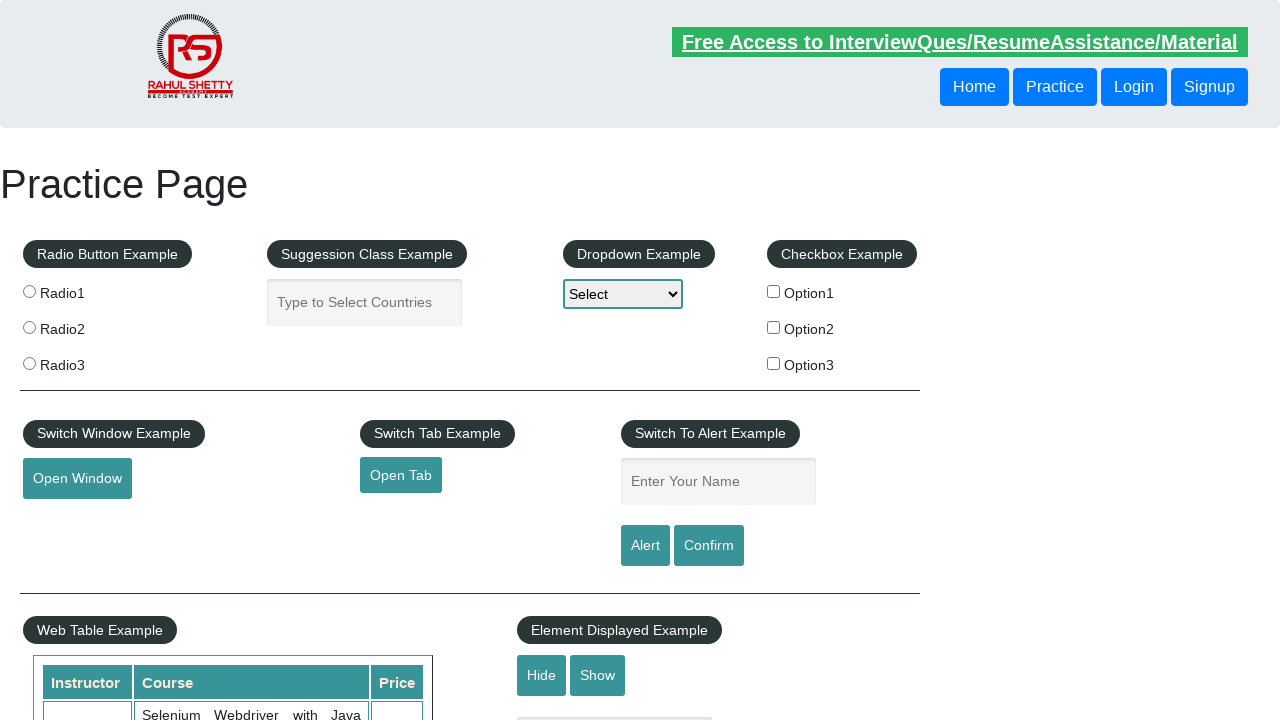

Typed 'Ind' in autocomplete field on #autocomplete
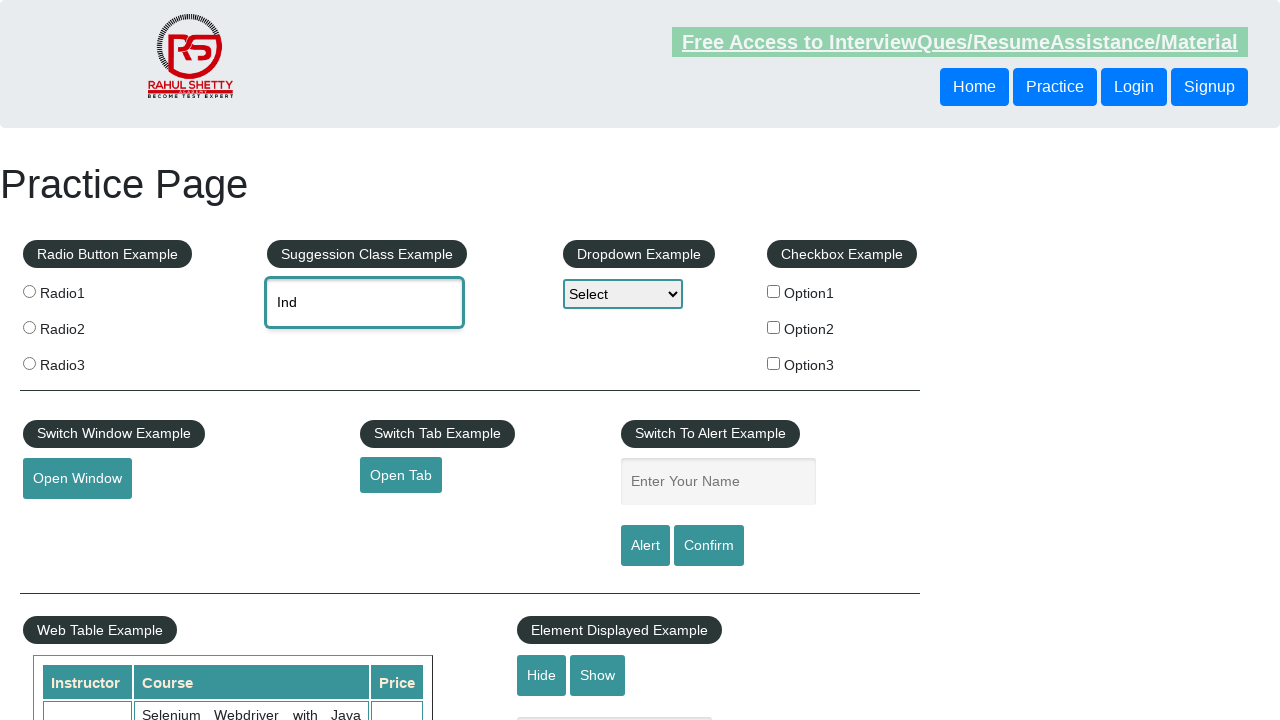

Autocomplete suggestions dropdown appeared
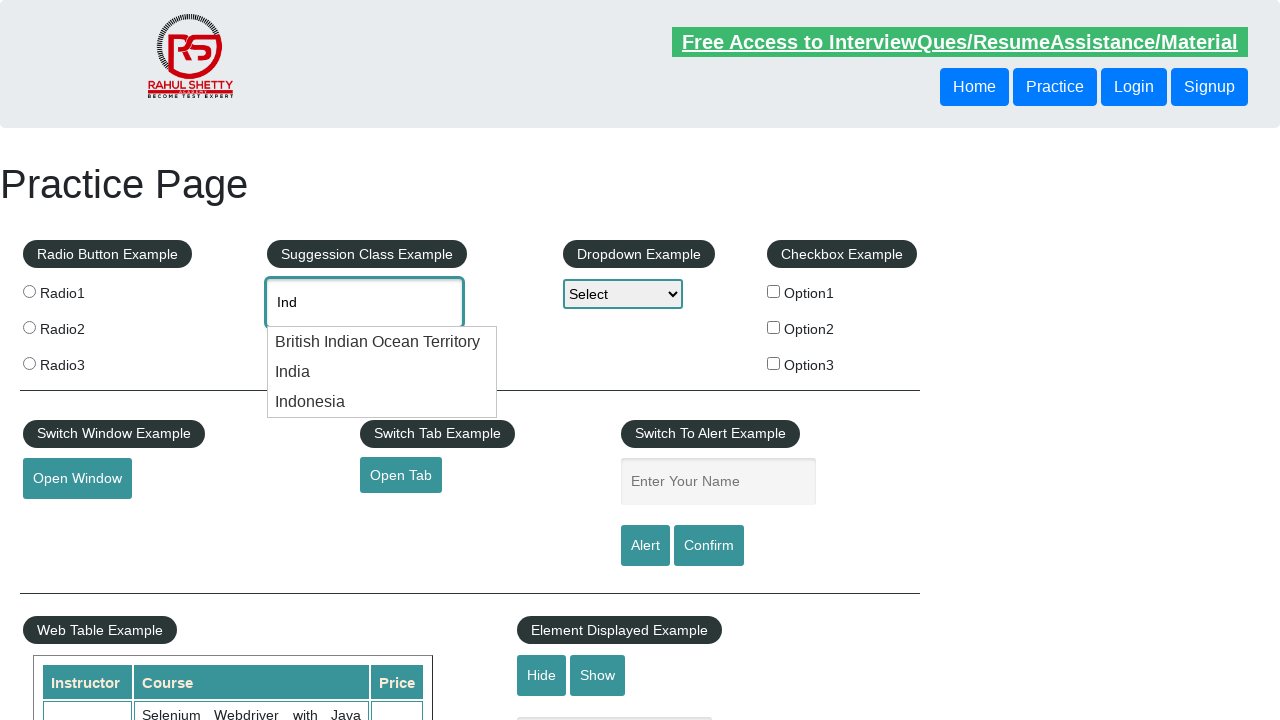

Found 3 suggestion options in dropdown
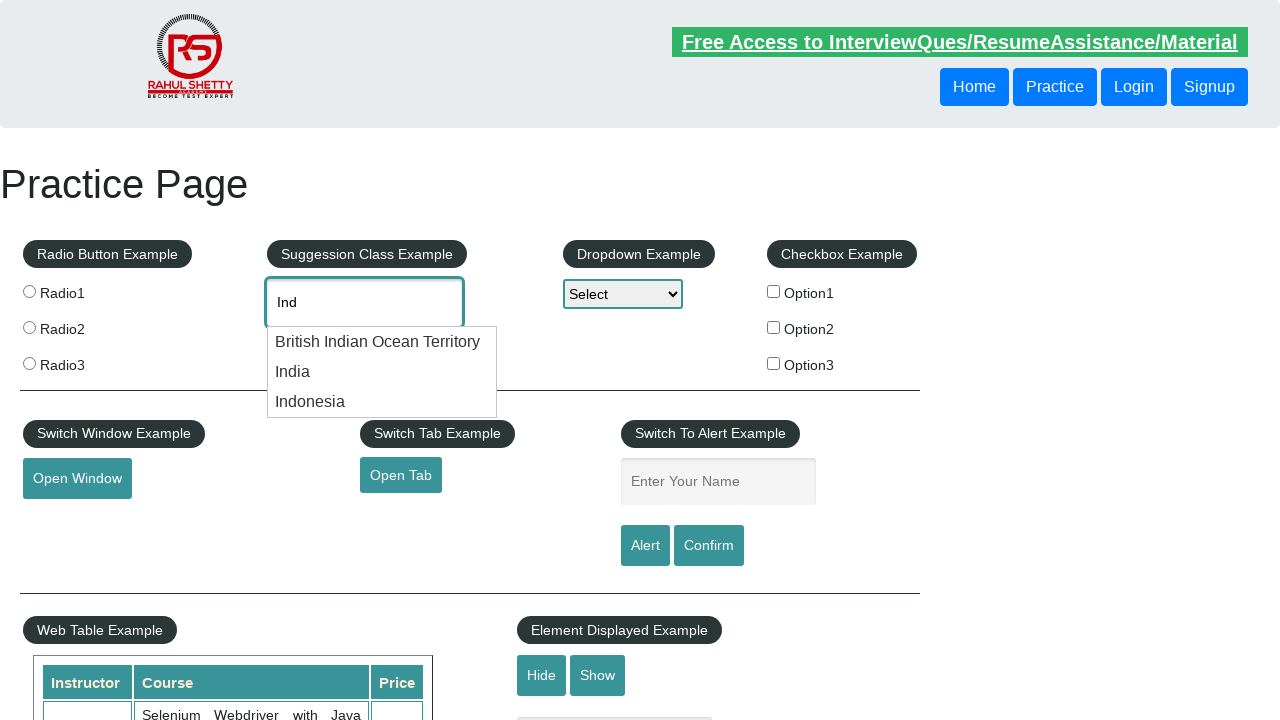

Selected 'India' from autocomplete suggestions at (382, 372) on li.ui-menu-item div >> nth=1
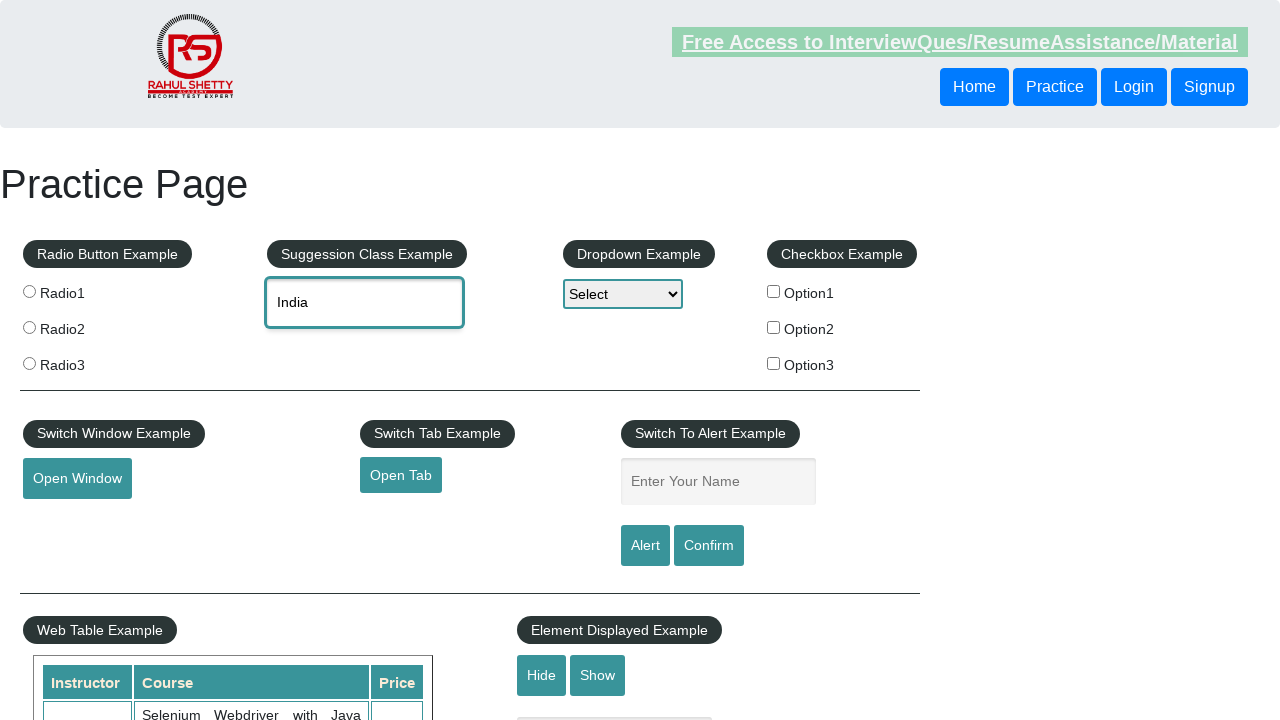

Retrieved selected value from autocomplete field: 'India'
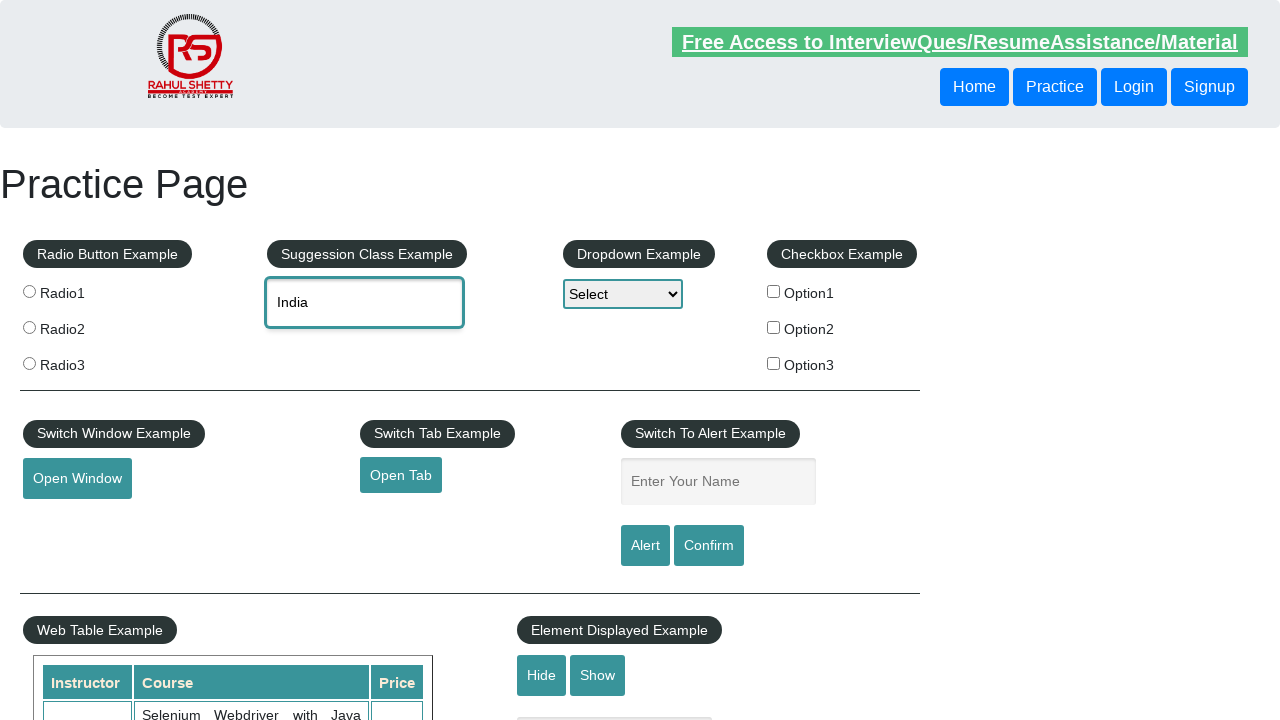

Verified that 'India' is correctly selected in autocomplete field
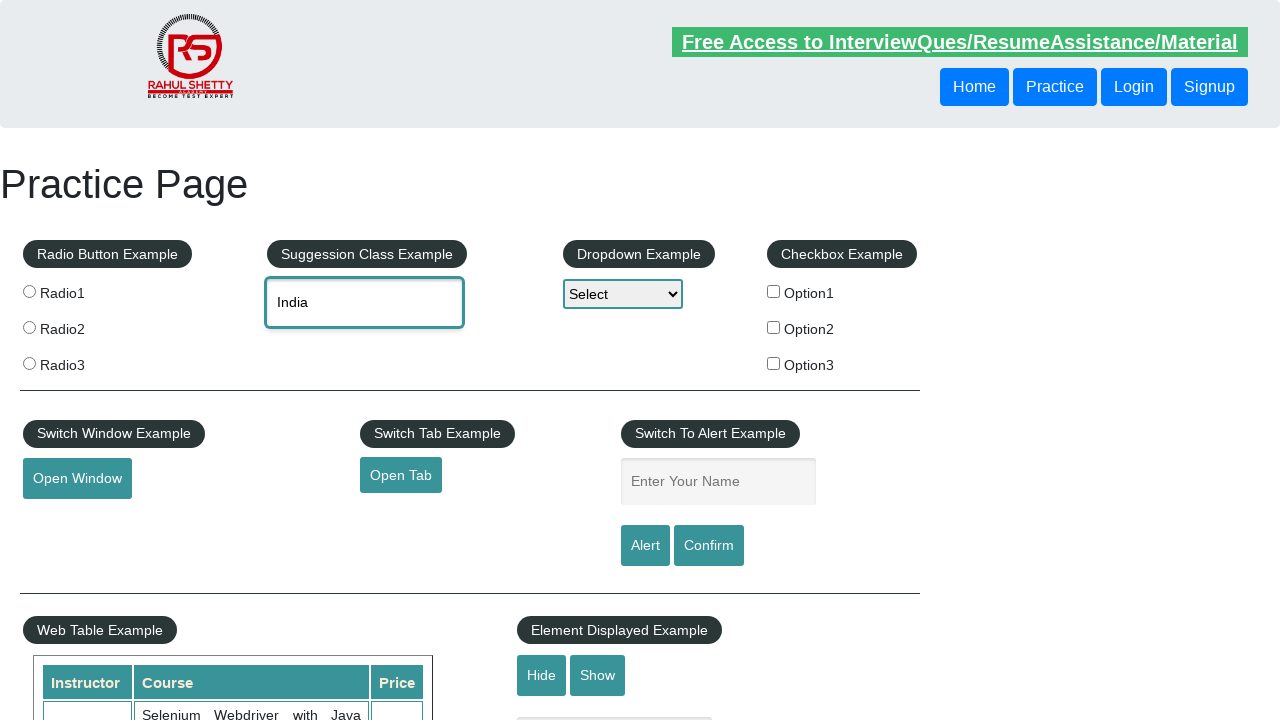

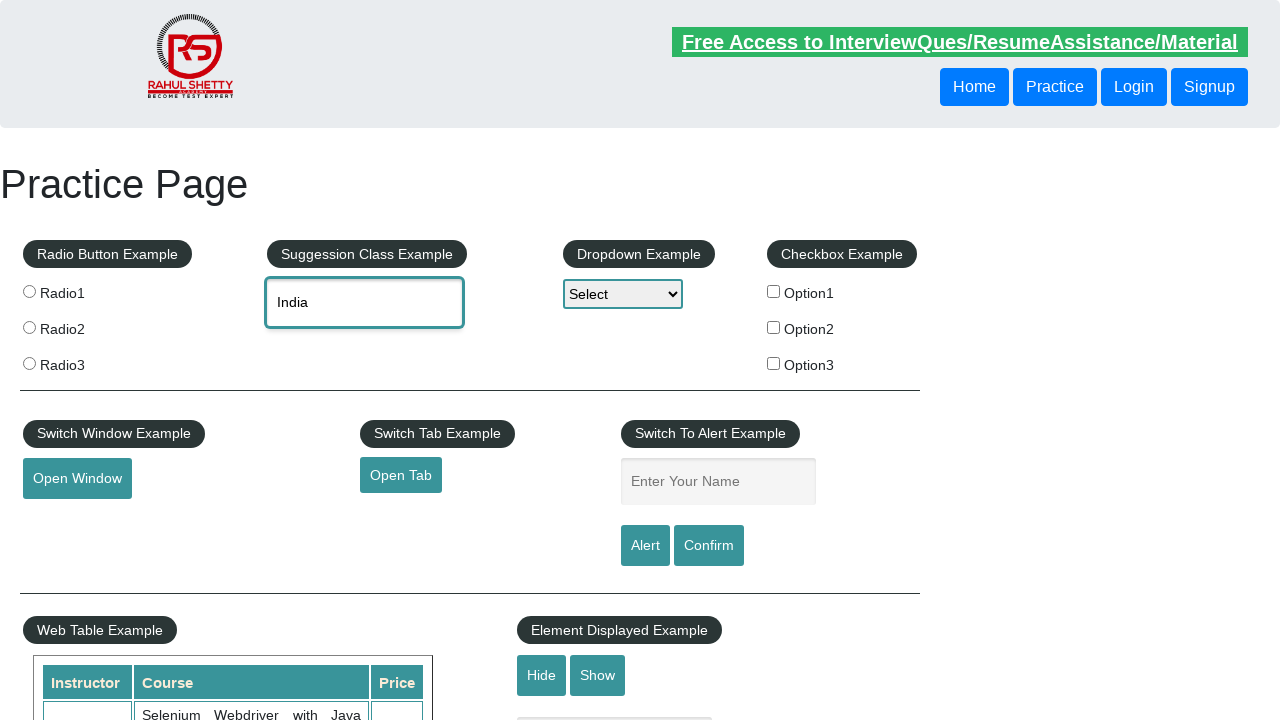